Tests adding jQuery Growl notifications to a page by injecting jQuery, jQuery Growl library, and styles, then displaying a notification message on the page.

Starting URL: http://the-internet.herokuapp.com

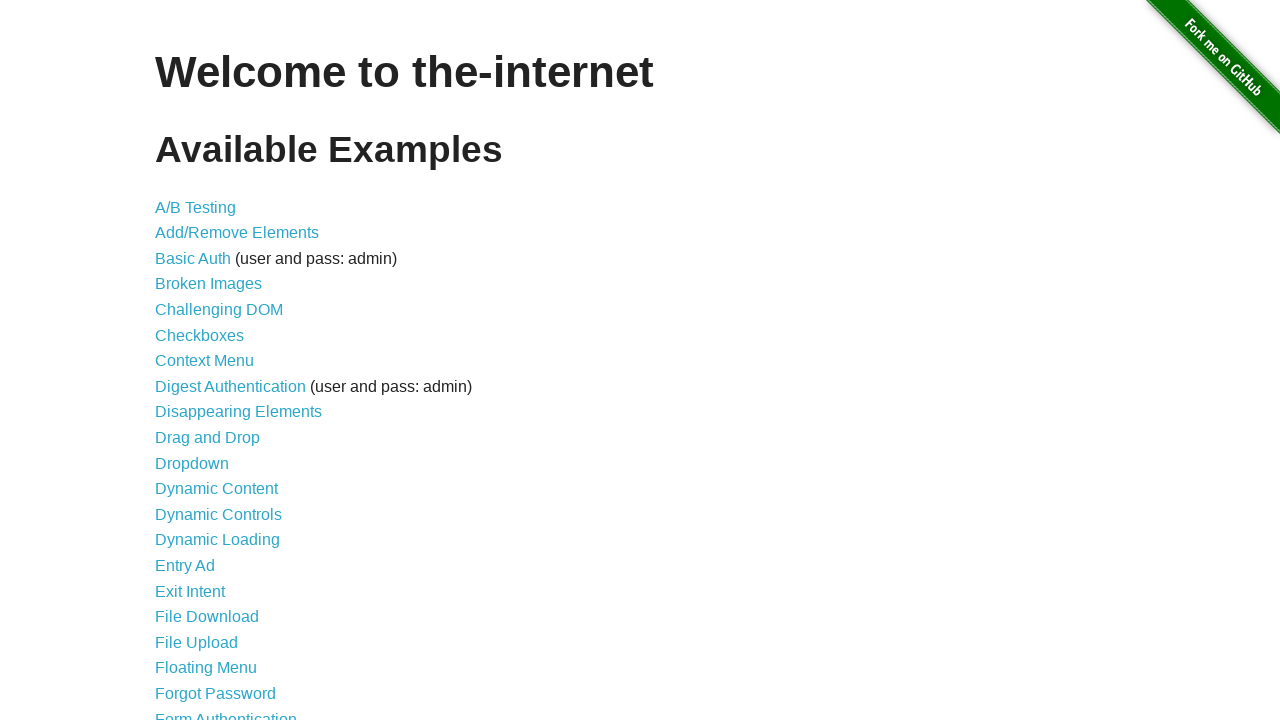

Checked for jQuery and injected it if not present
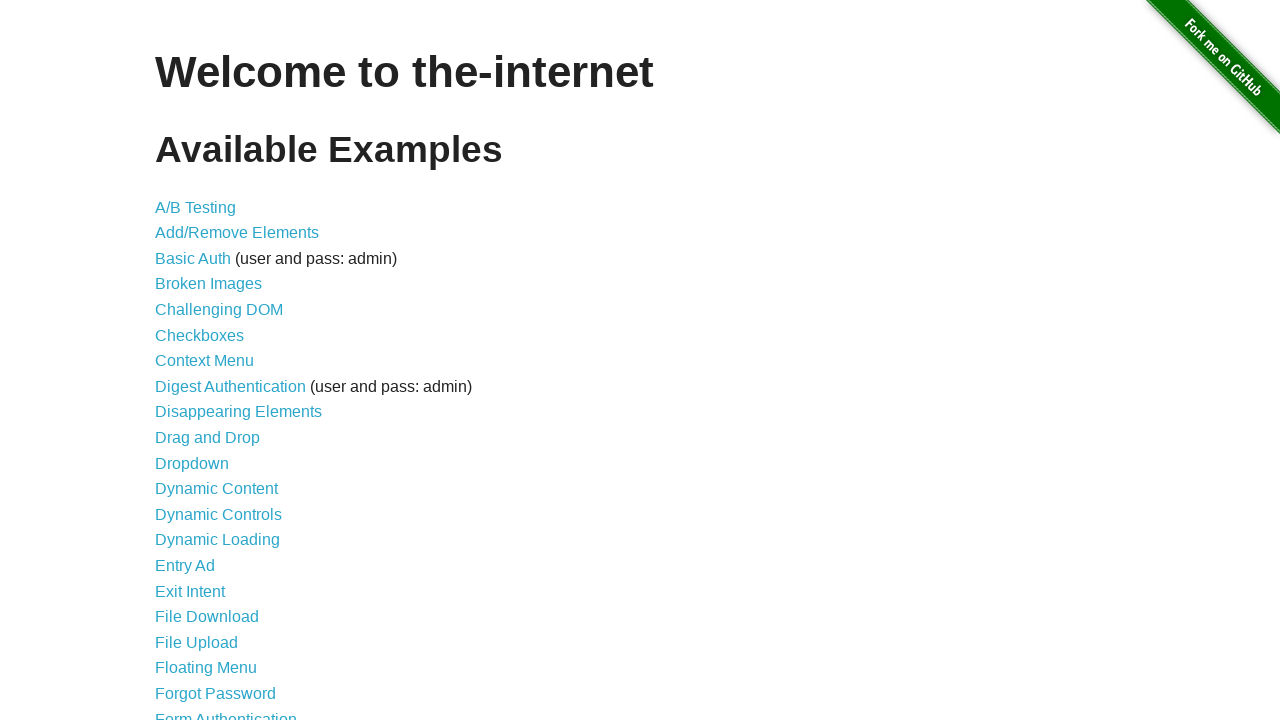

jQuery library loaded successfully
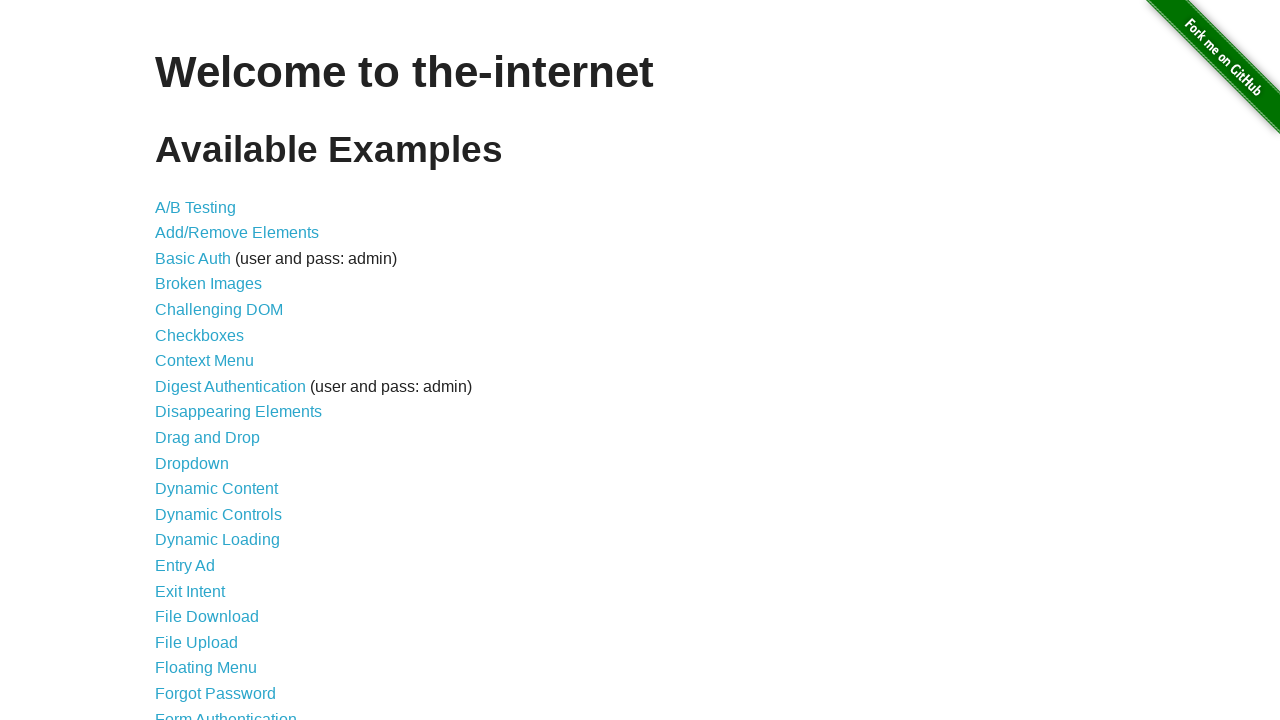

Injected jQuery Growl library into the page
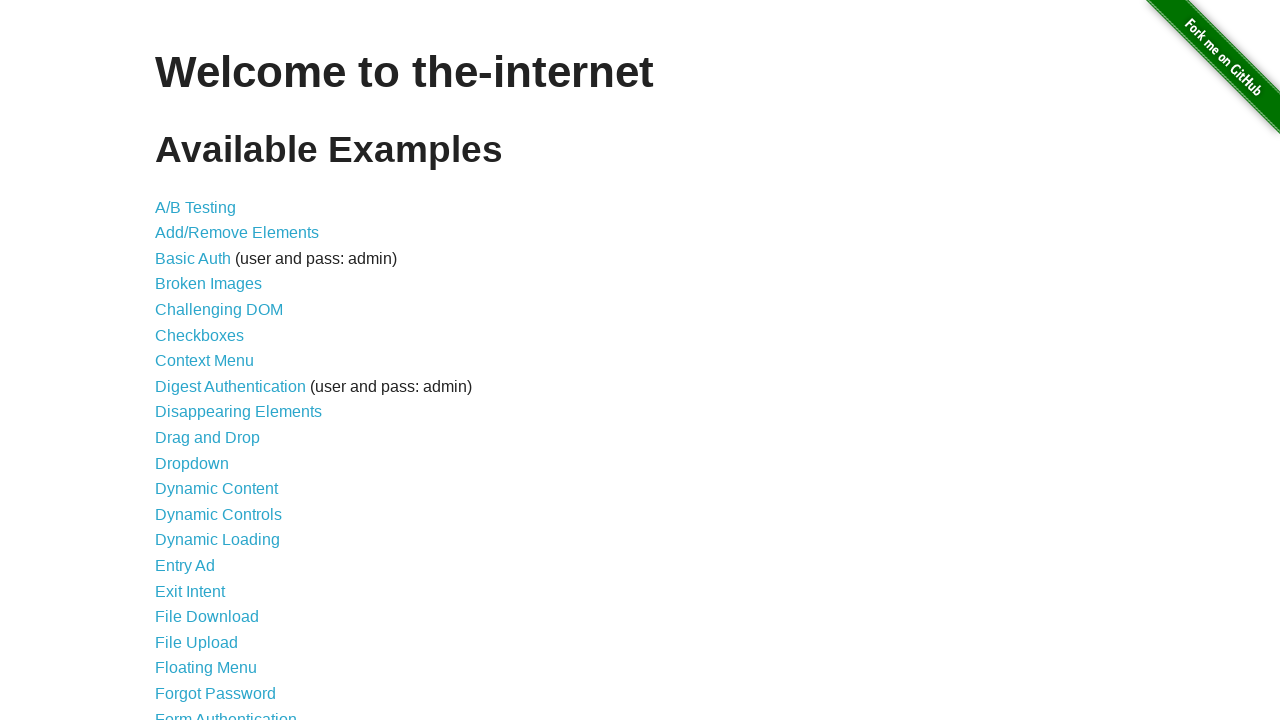

Added jQuery Growl CSS styles to the page
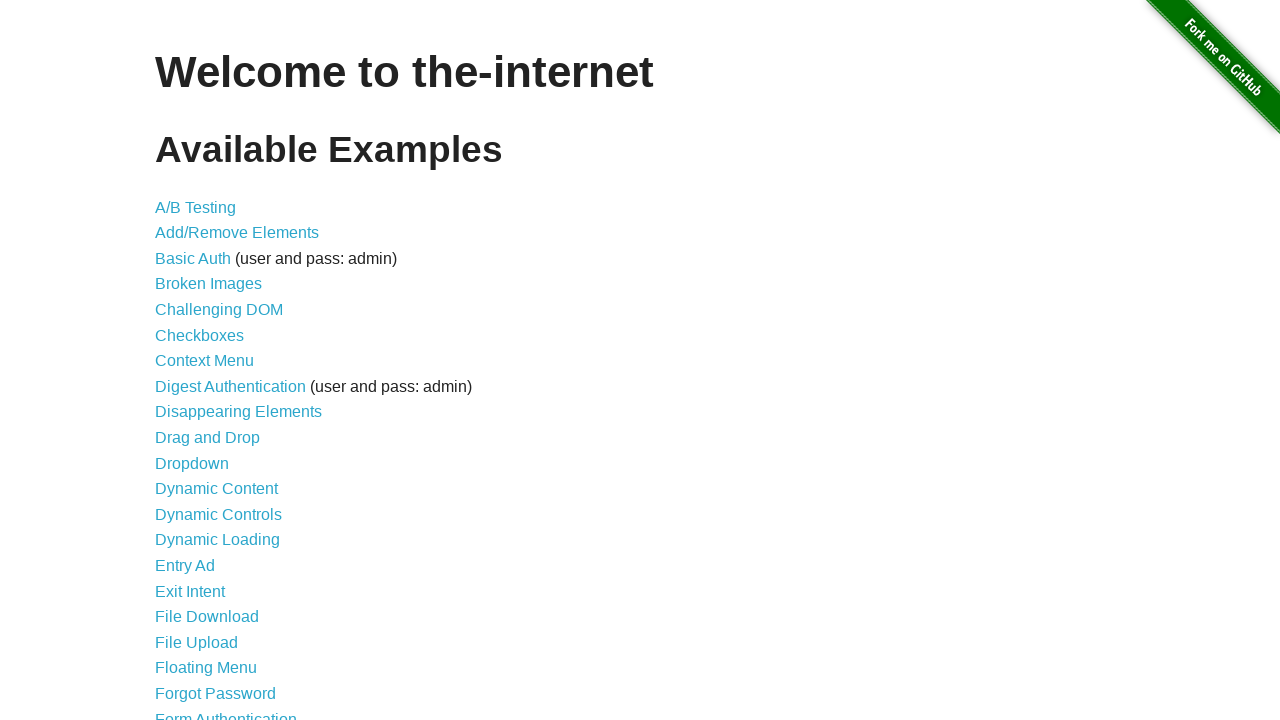

jQuery Growl function is available and ready
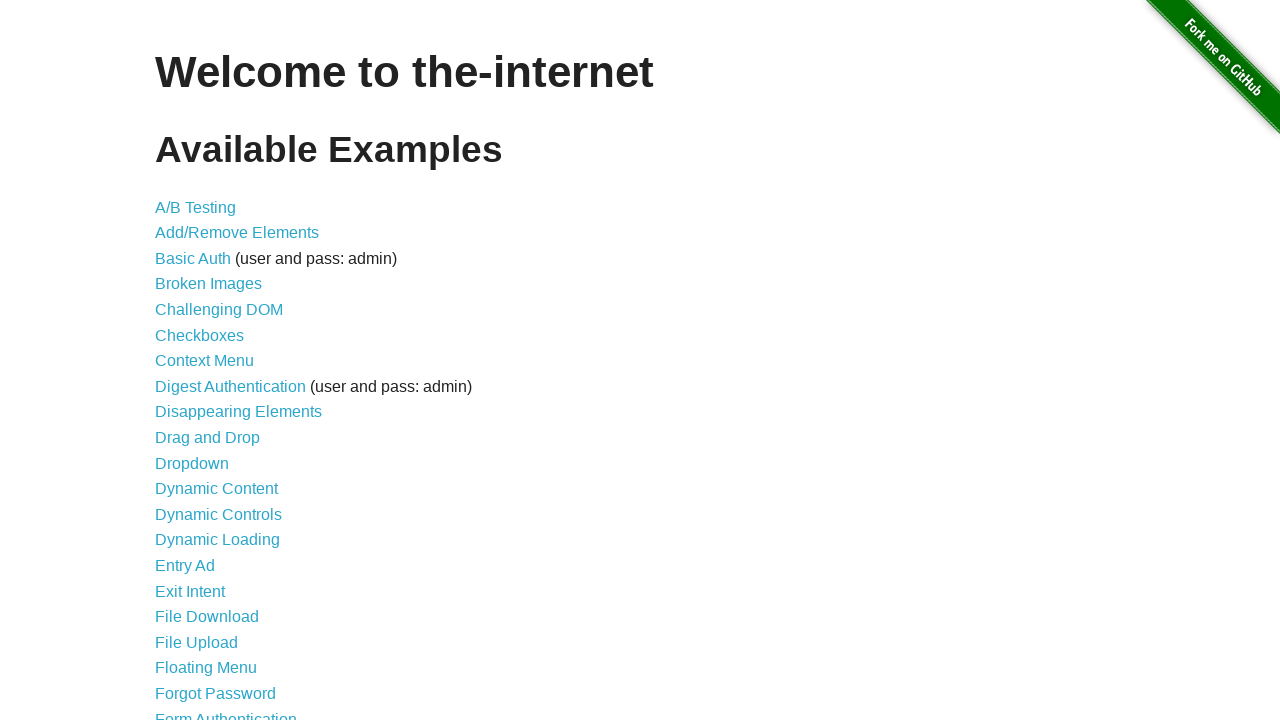

Displayed jQuery Growl notification with title 'GET' and message '/'
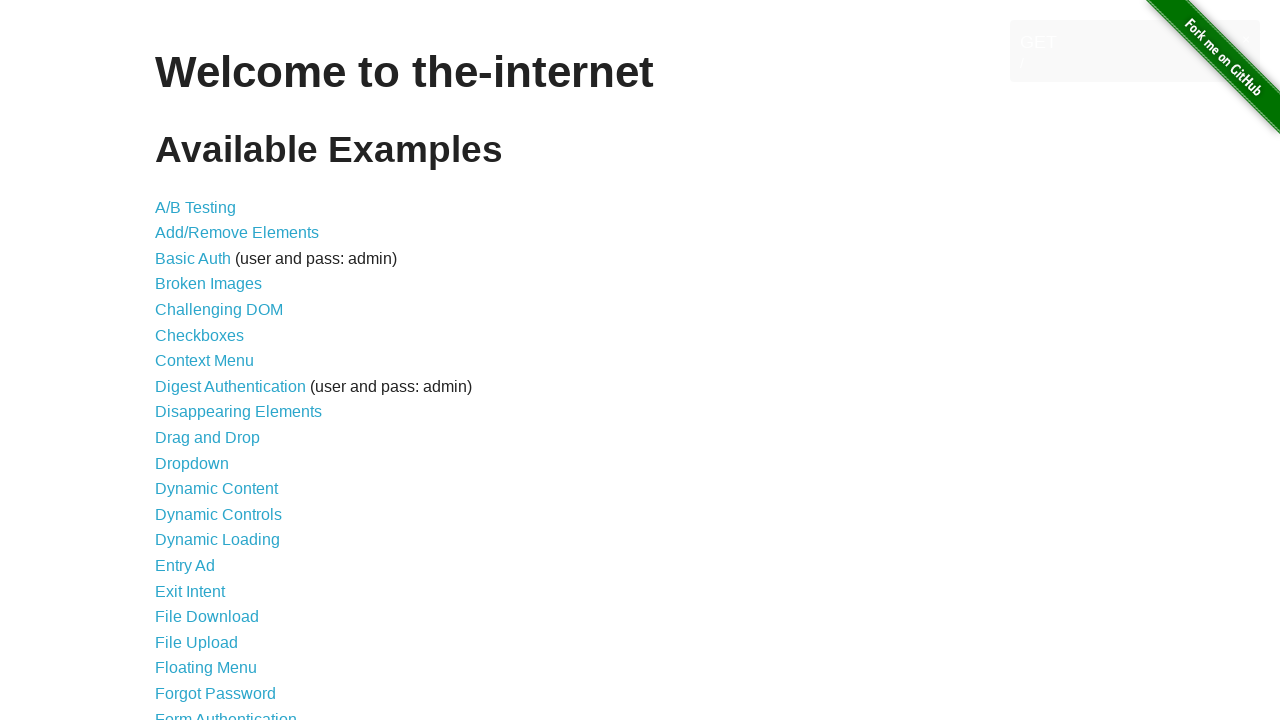

Growl notification appeared on the page
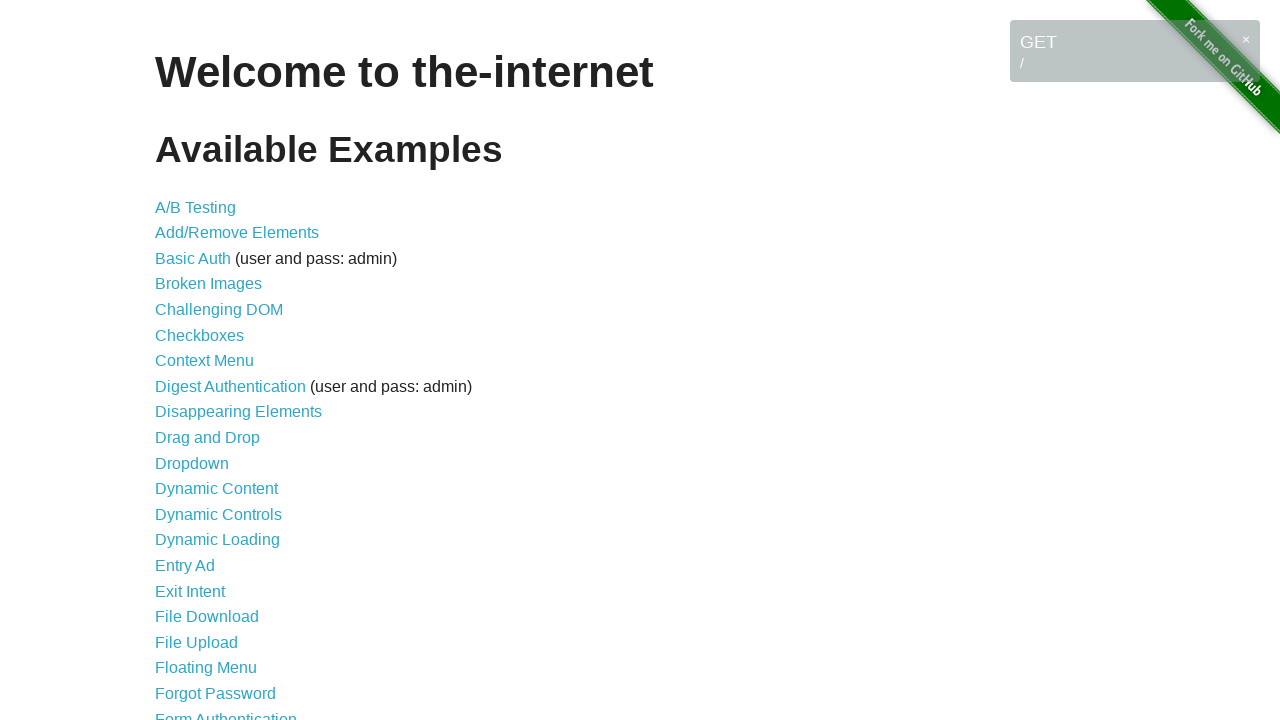

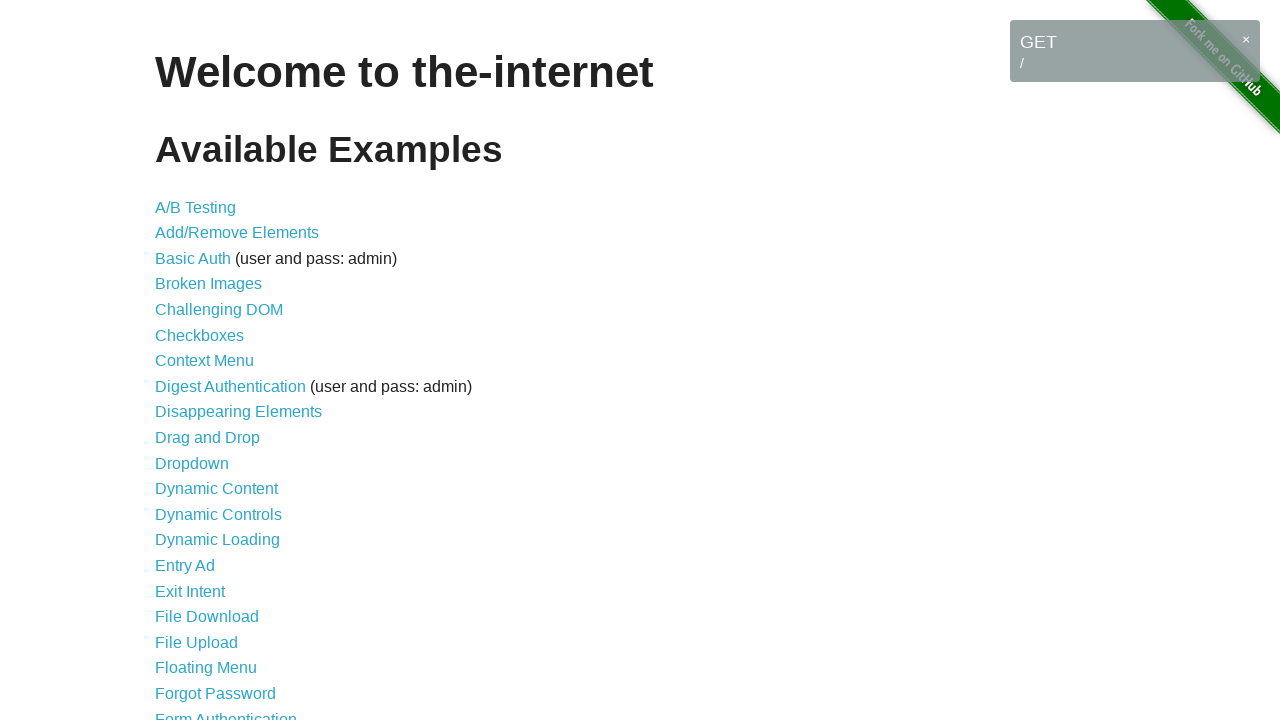